Tests the search functionality on the Python.org website by entering a search query and clicking the submit button

Starting URL: http://www.python.org

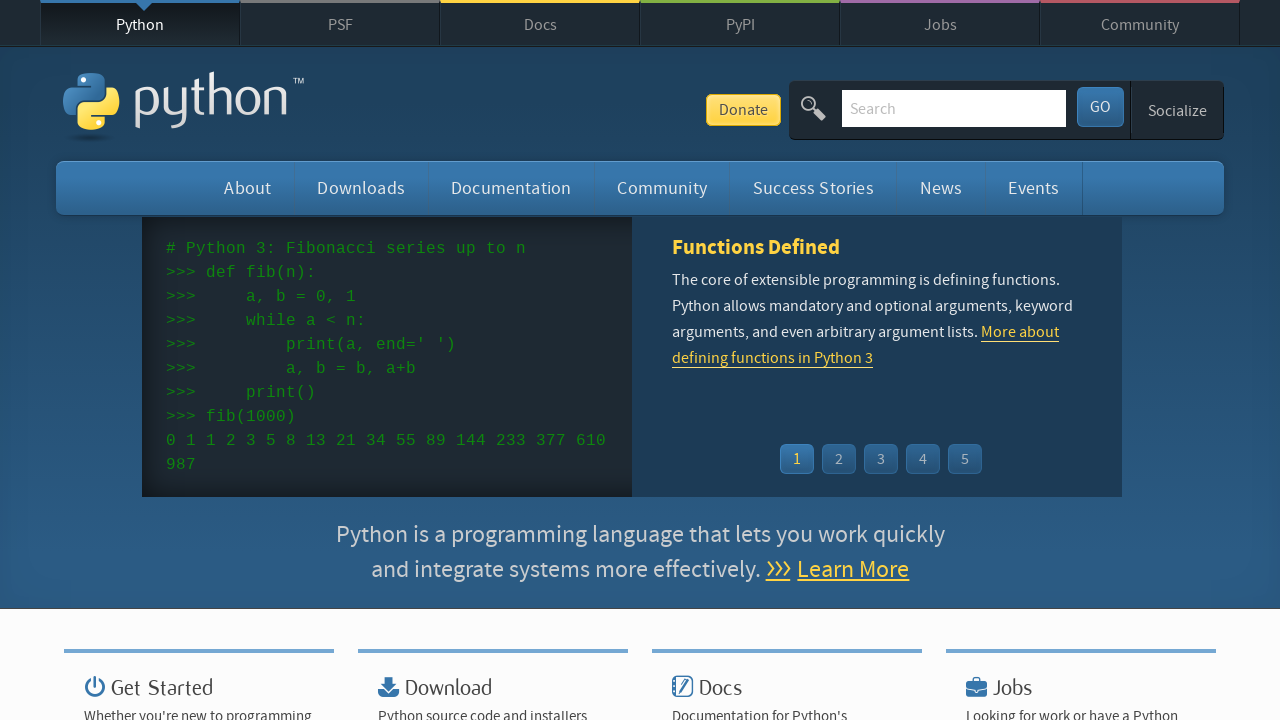

Filled search field with 'python' on #id-search-field
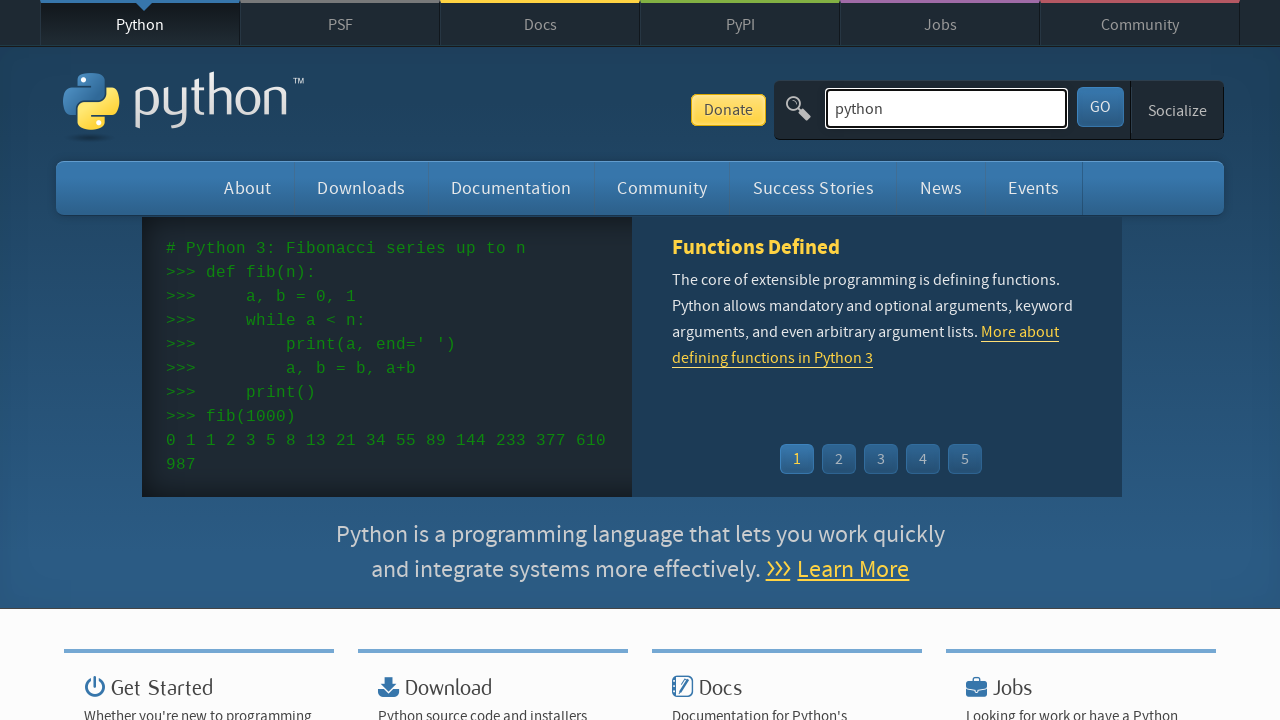

Clicked search submit button at (1100, 107) on #submit
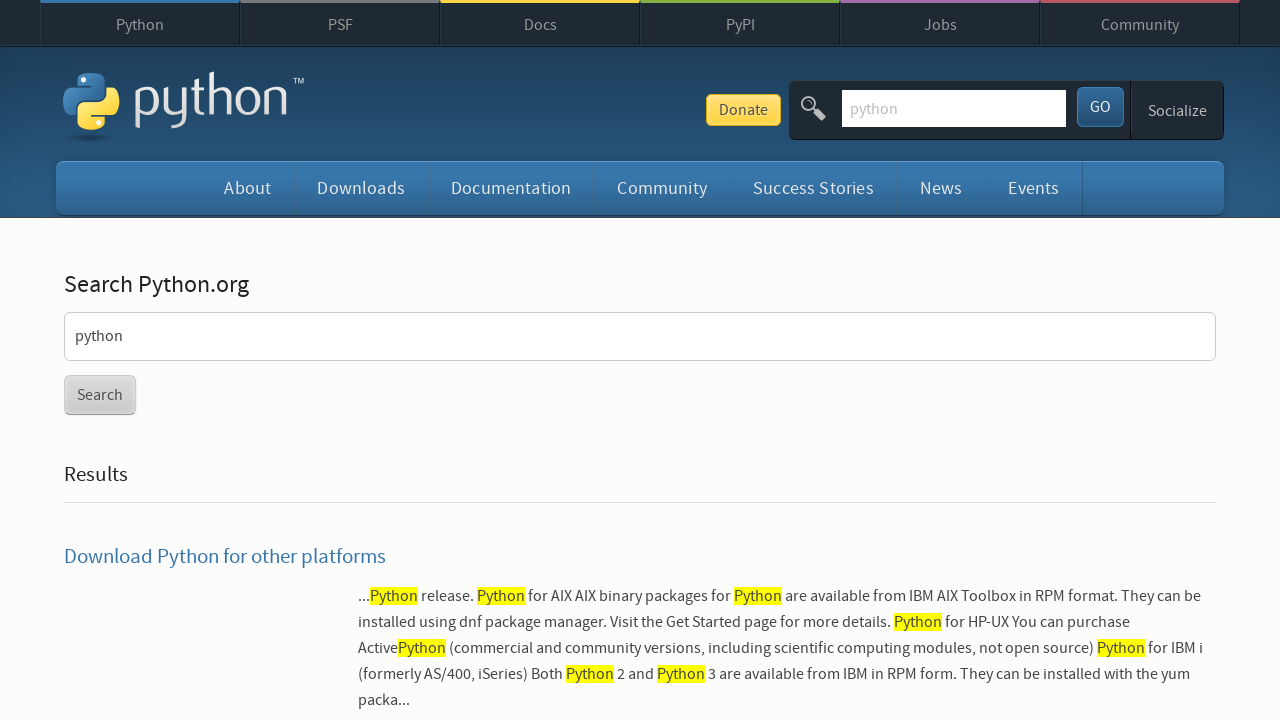

Search results loaded (networkidle)
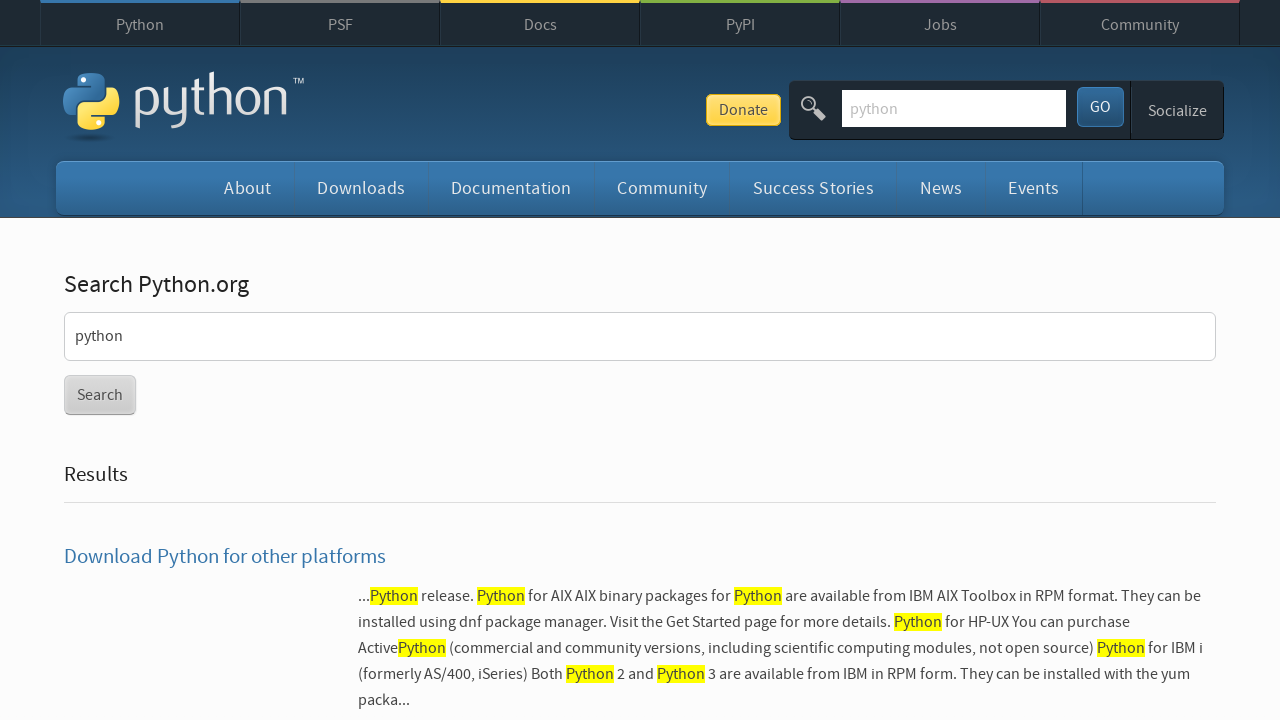

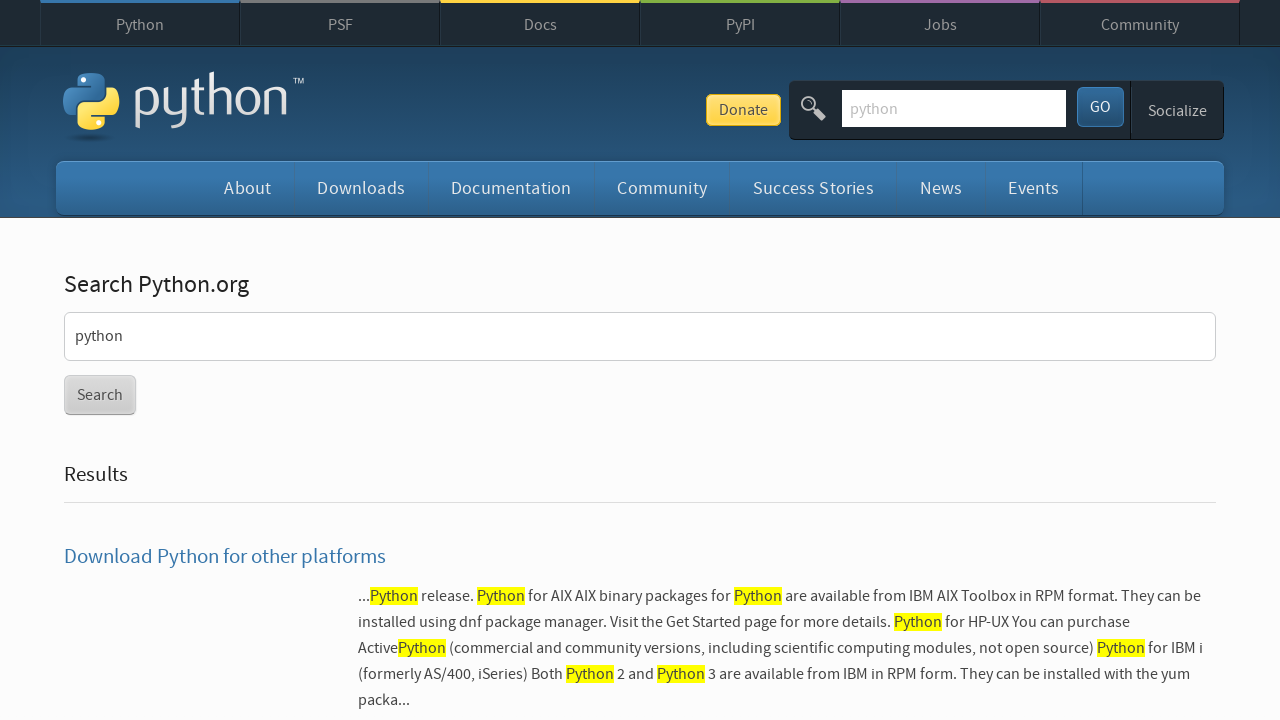